Tests JavaScript confirmation dialog by clicking the JS Confirm button, dismissing the confirmation, and verifying the result shows "Cancel" was clicked

Starting URL: https://the-internet.herokuapp.com/javascript_alerts

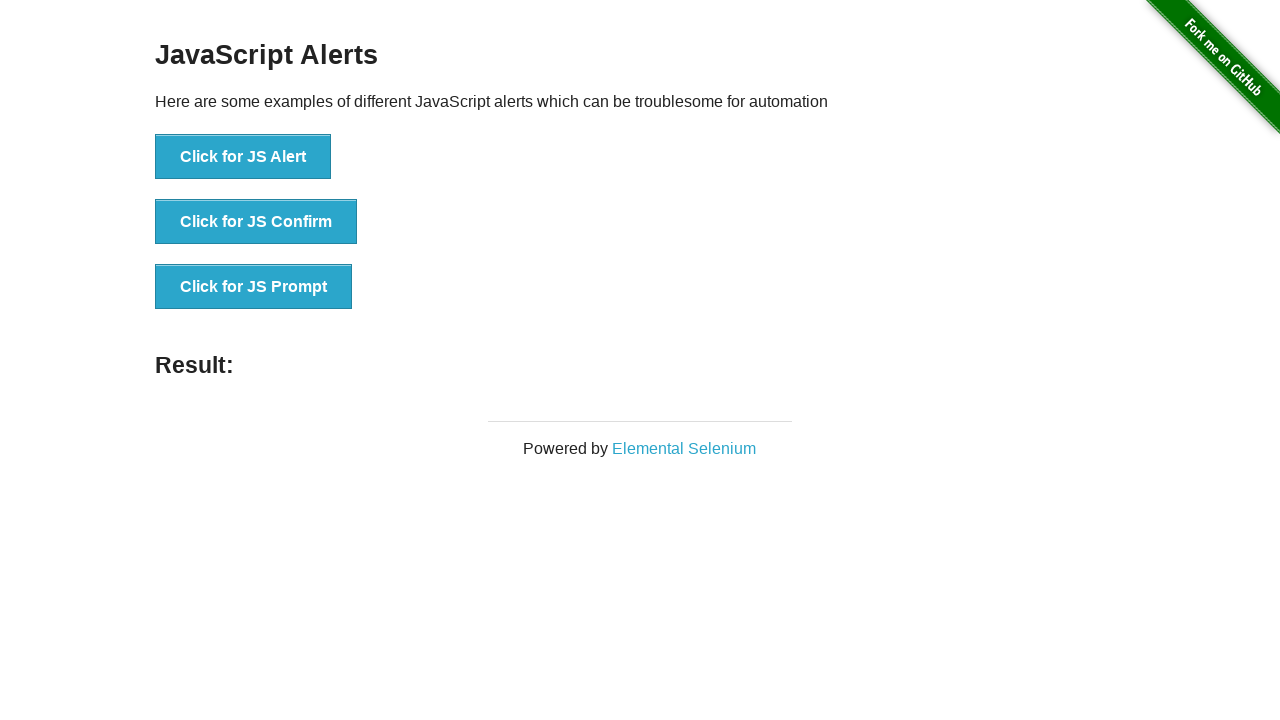

Set up dialog handler to dismiss confirmation dialog
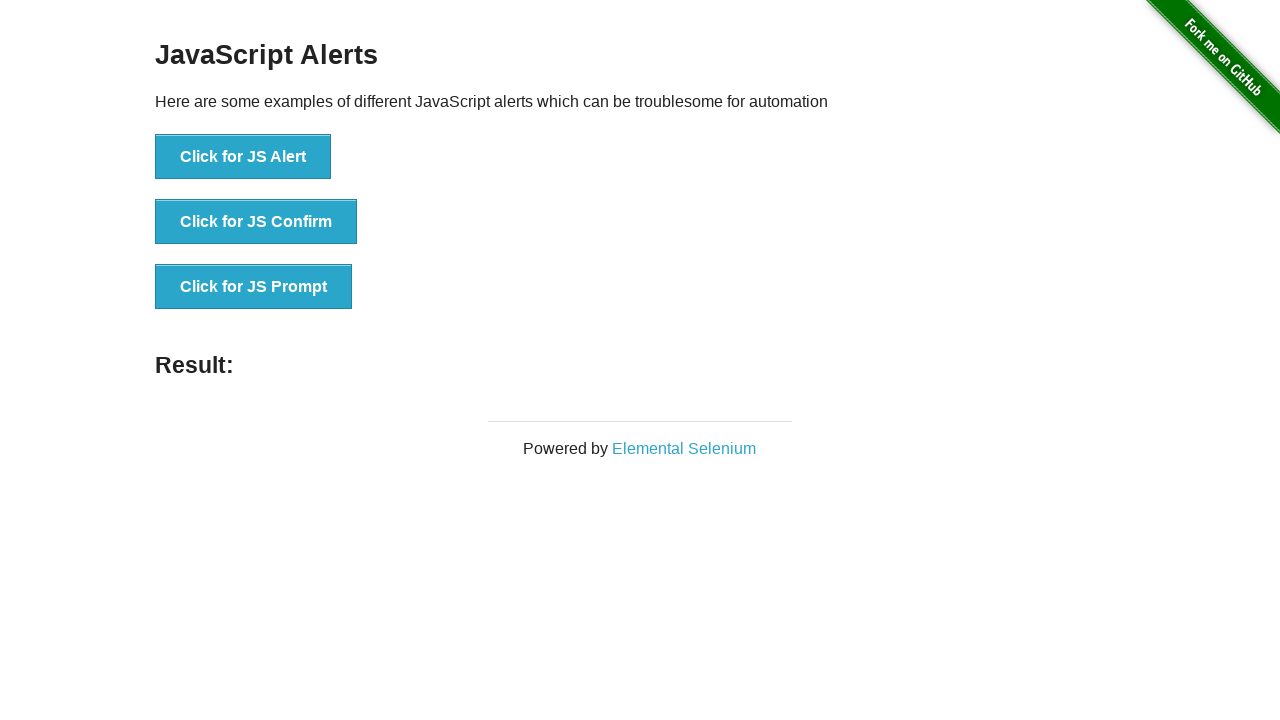

Clicked the JS Confirm button at (256, 222) on button[onclick='jsConfirm()']
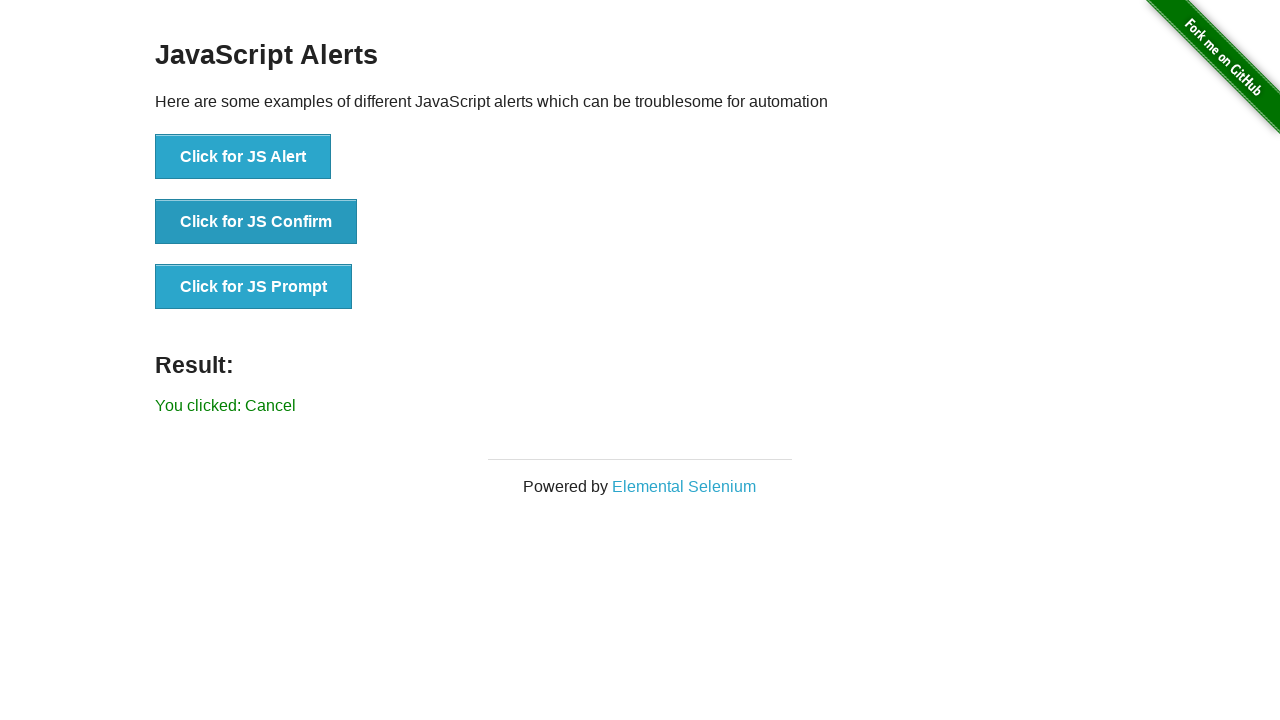

Result element loaded after dismissing confirmation
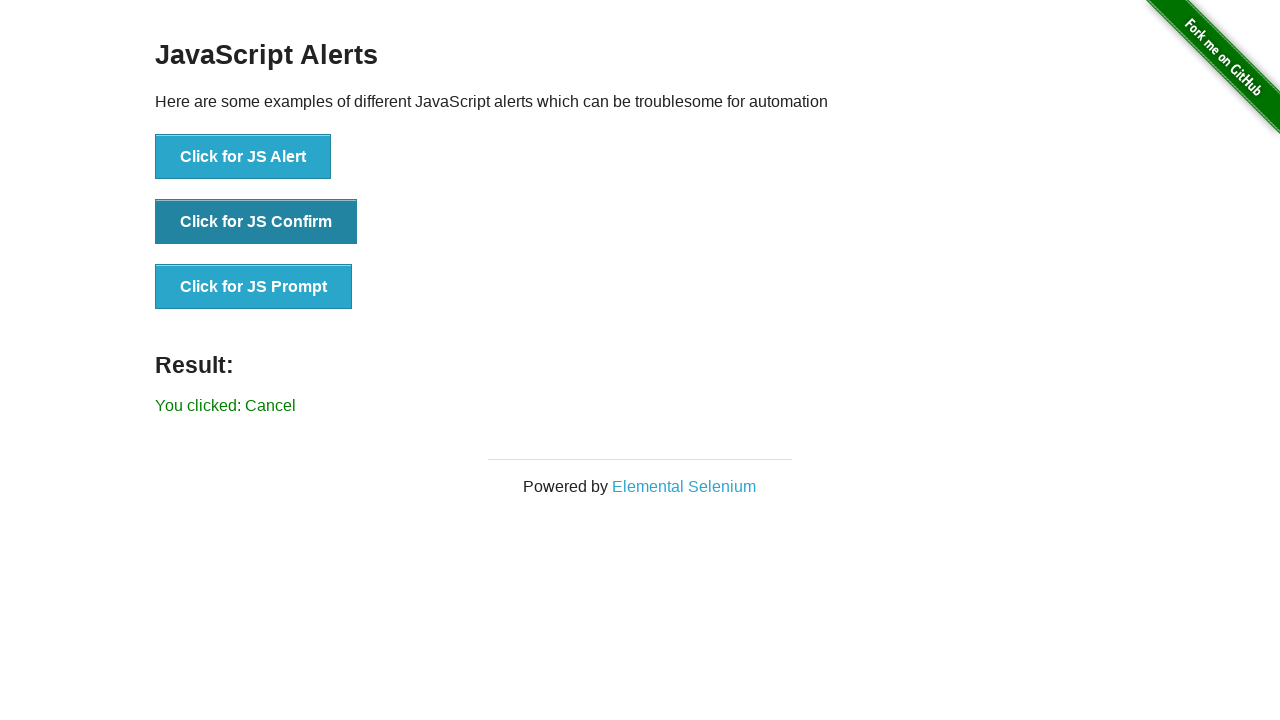

Retrieved result text from page
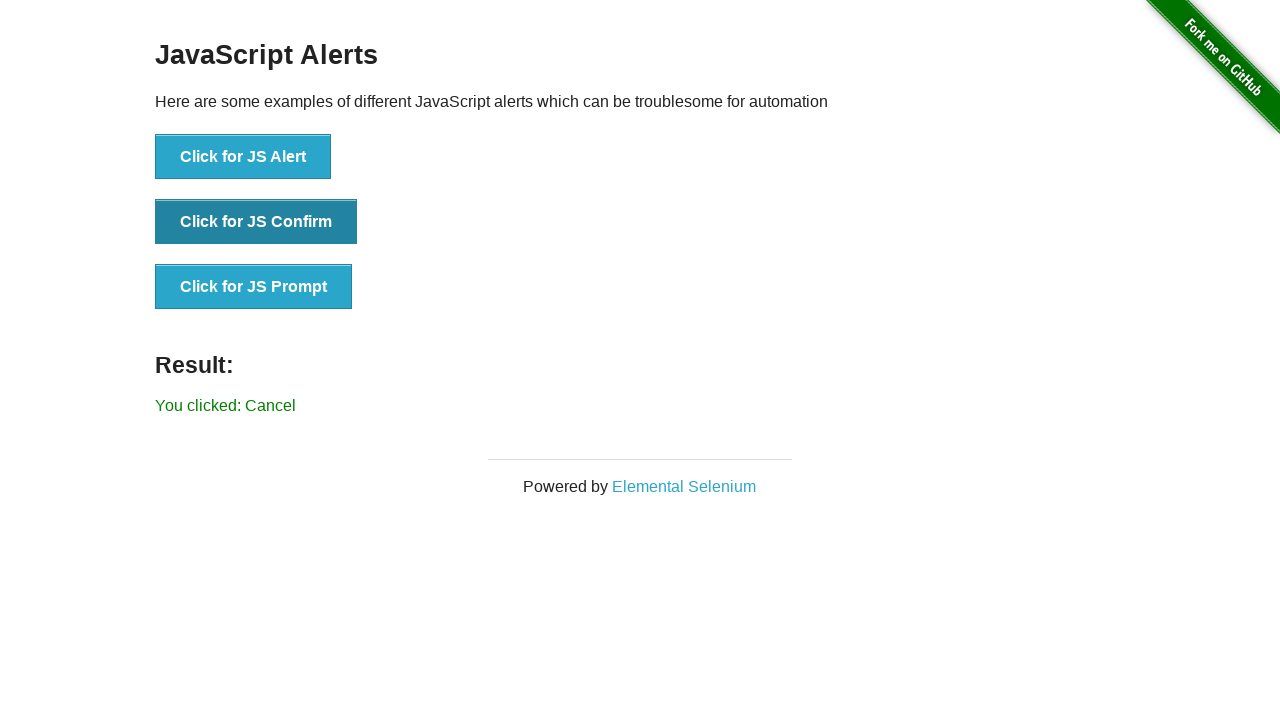

Verified result text is 'You clicked: Cancel'
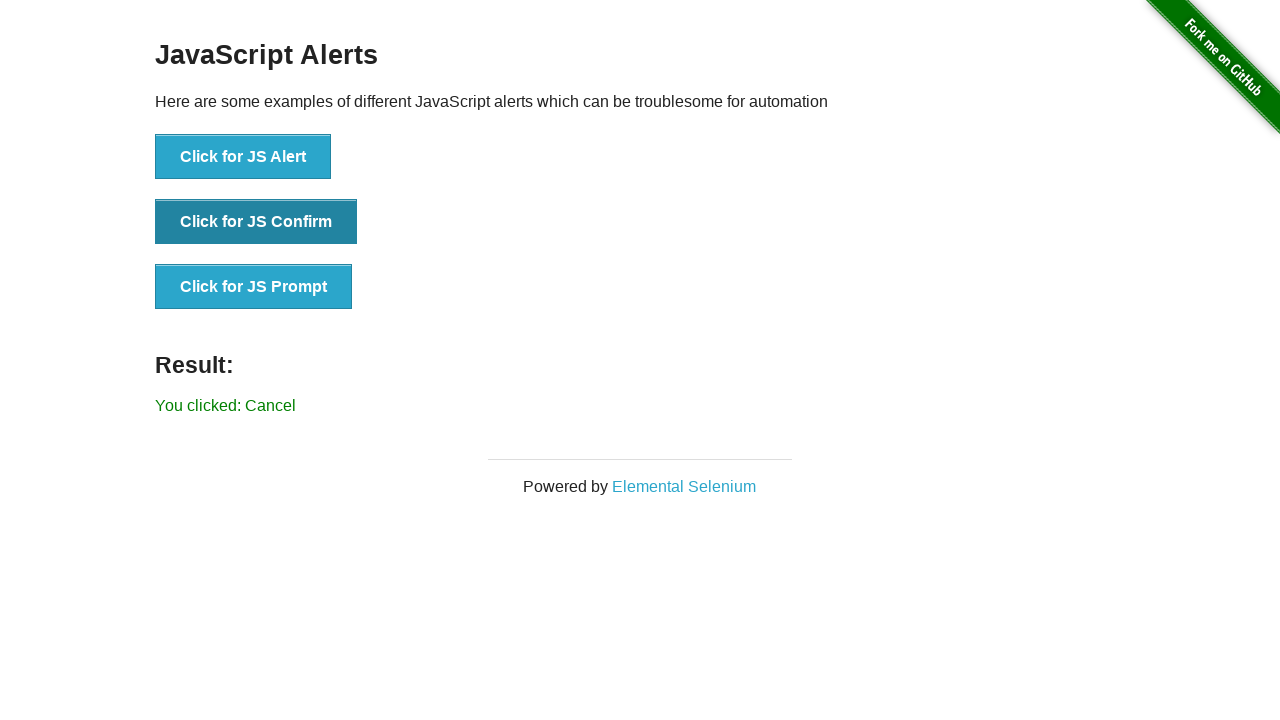

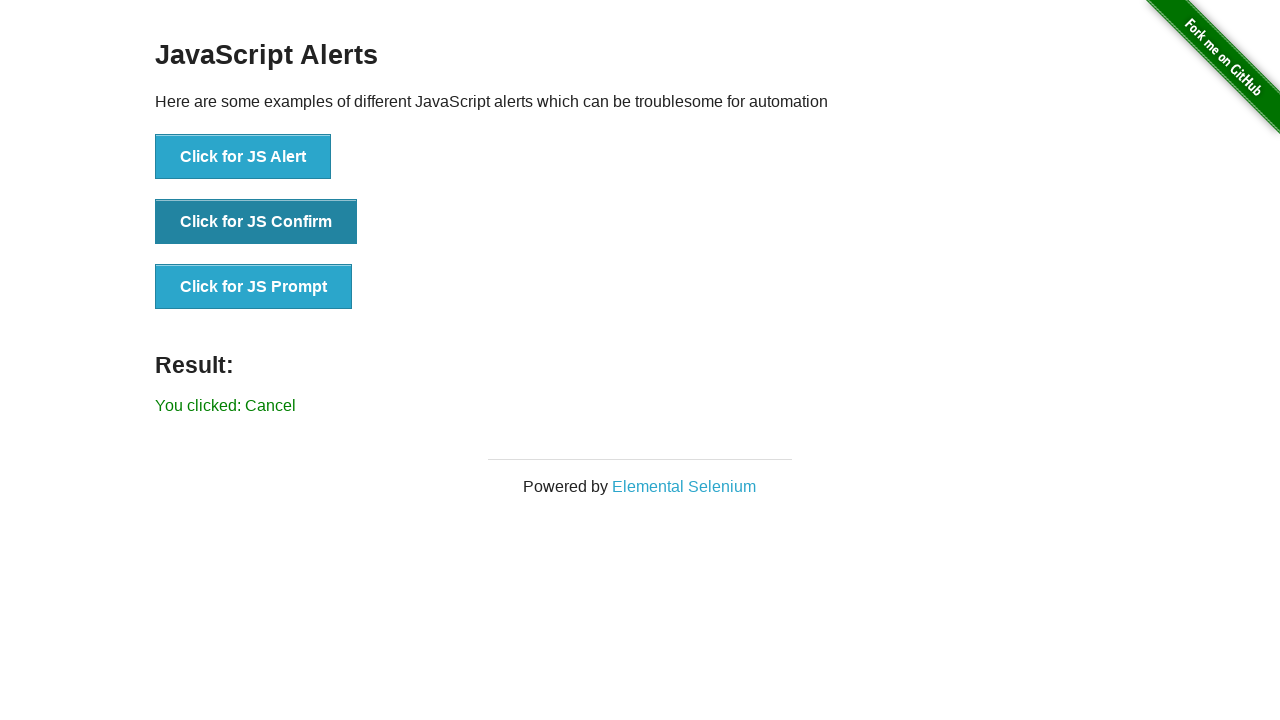